Tests accepting a JavaScript confirm dialog and verifies the OK result message

Starting URL: https://the-internet.herokuapp.com/javascript_alerts

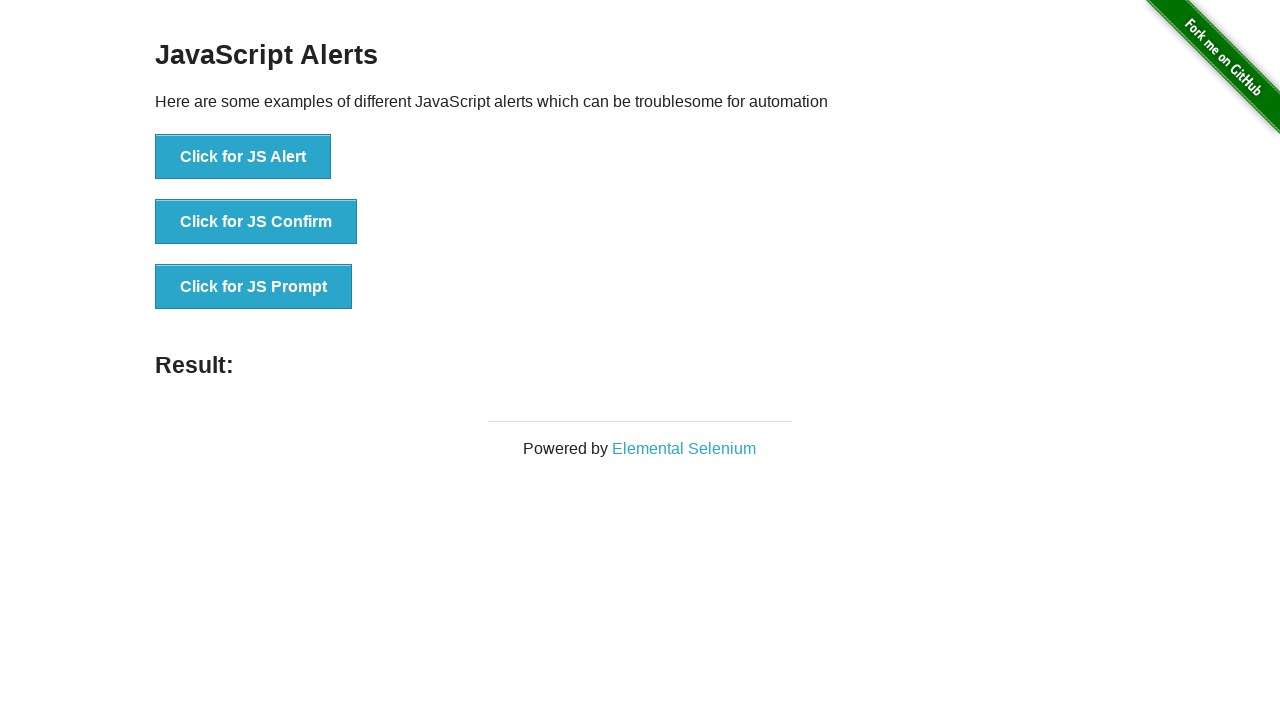

Set up dialog handler to accept JavaScript confirm
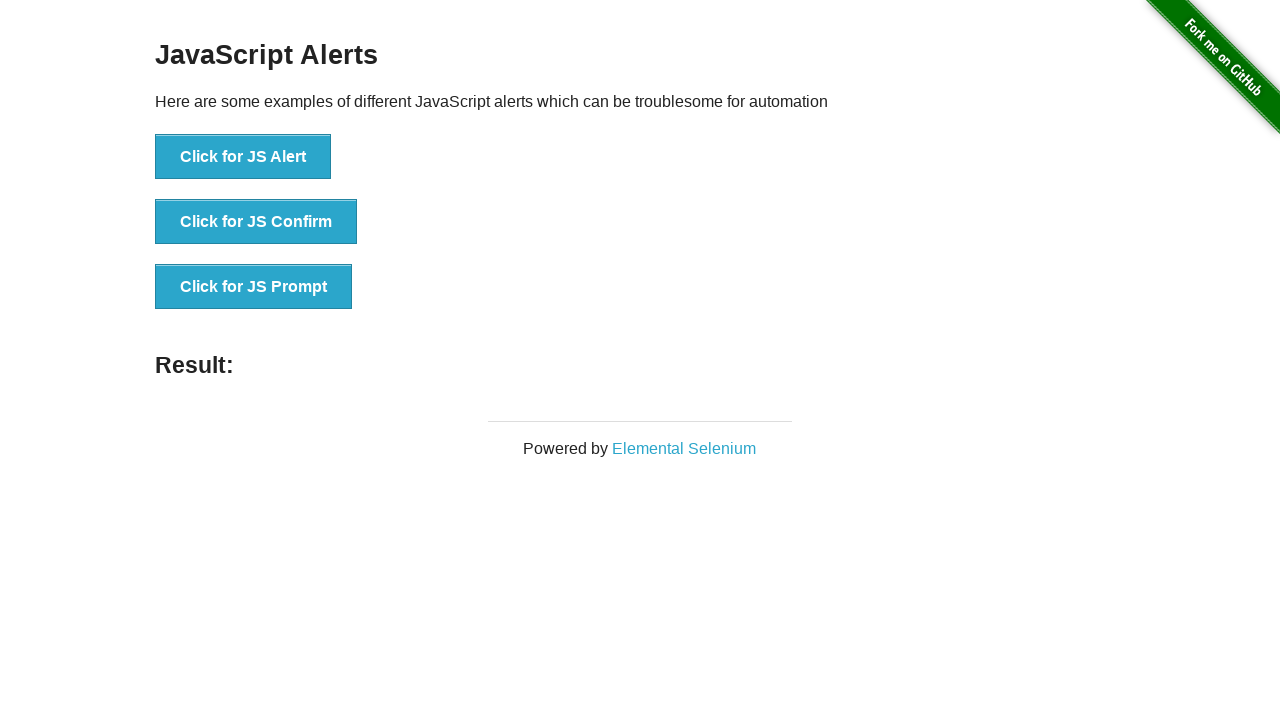

Clicked JS Confirm button at (256, 222) on [onclick='jsConfirm()']
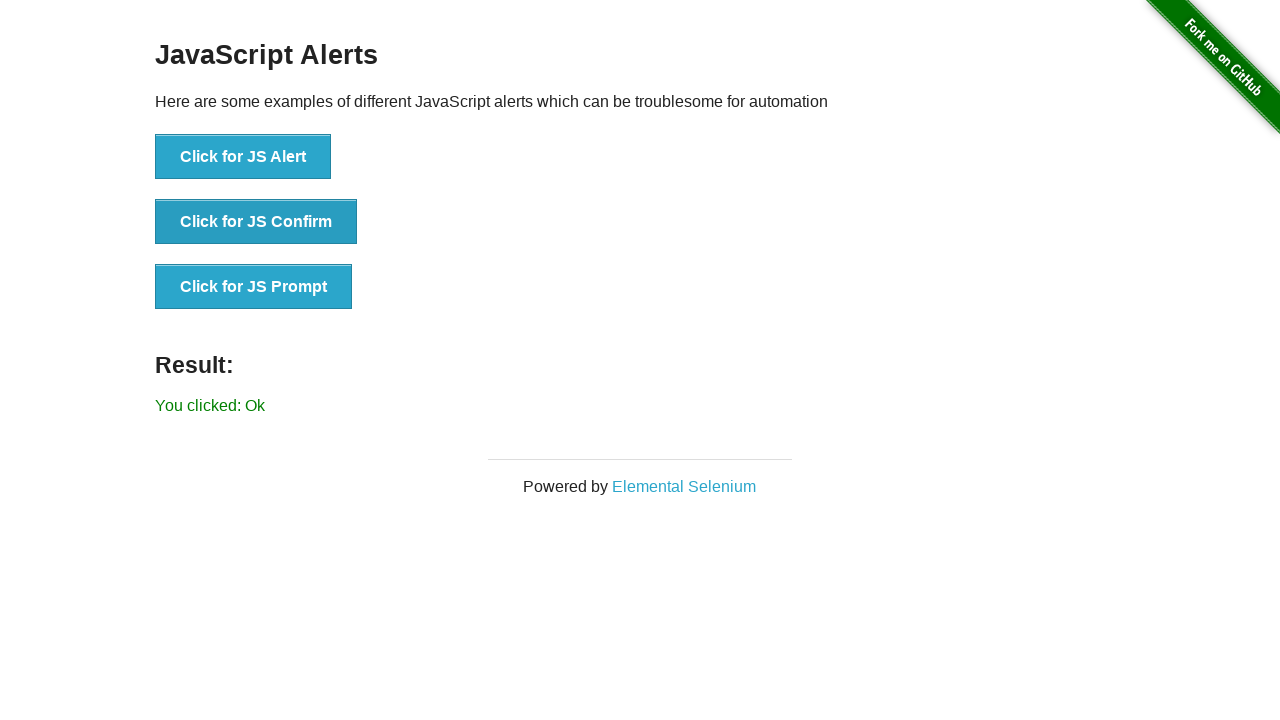

Result message element appeared
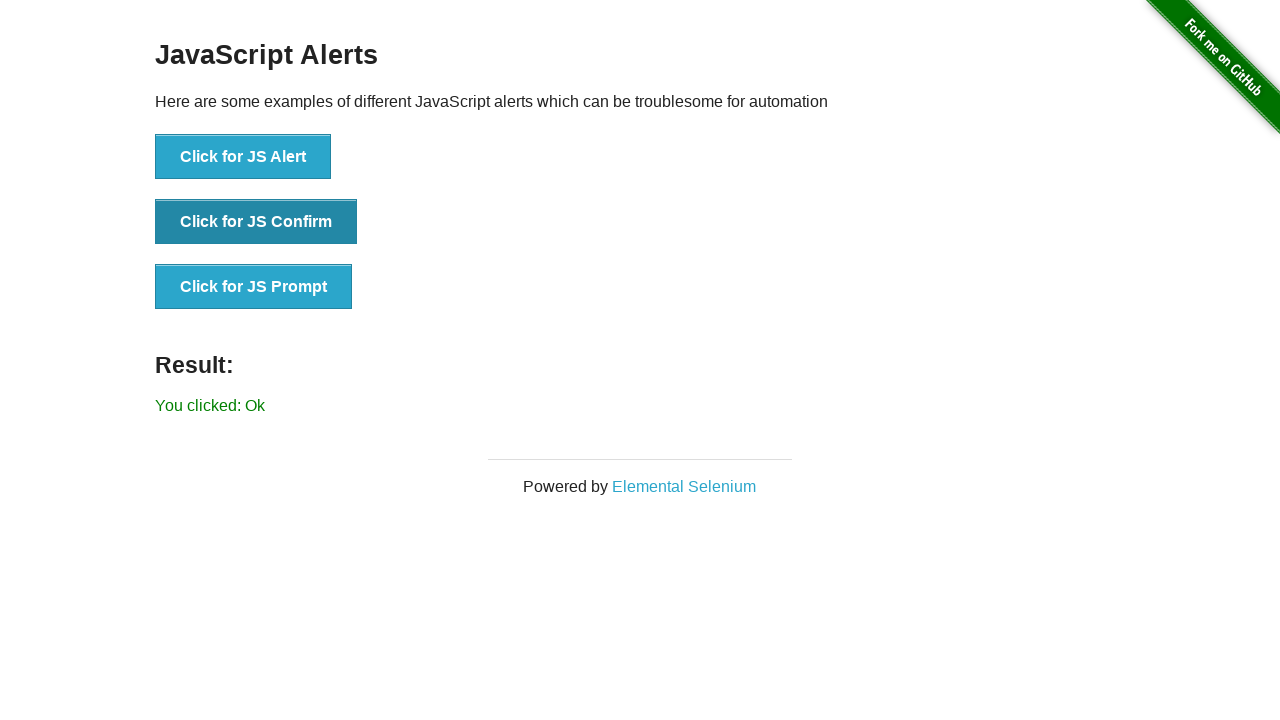

Retrieved result text content
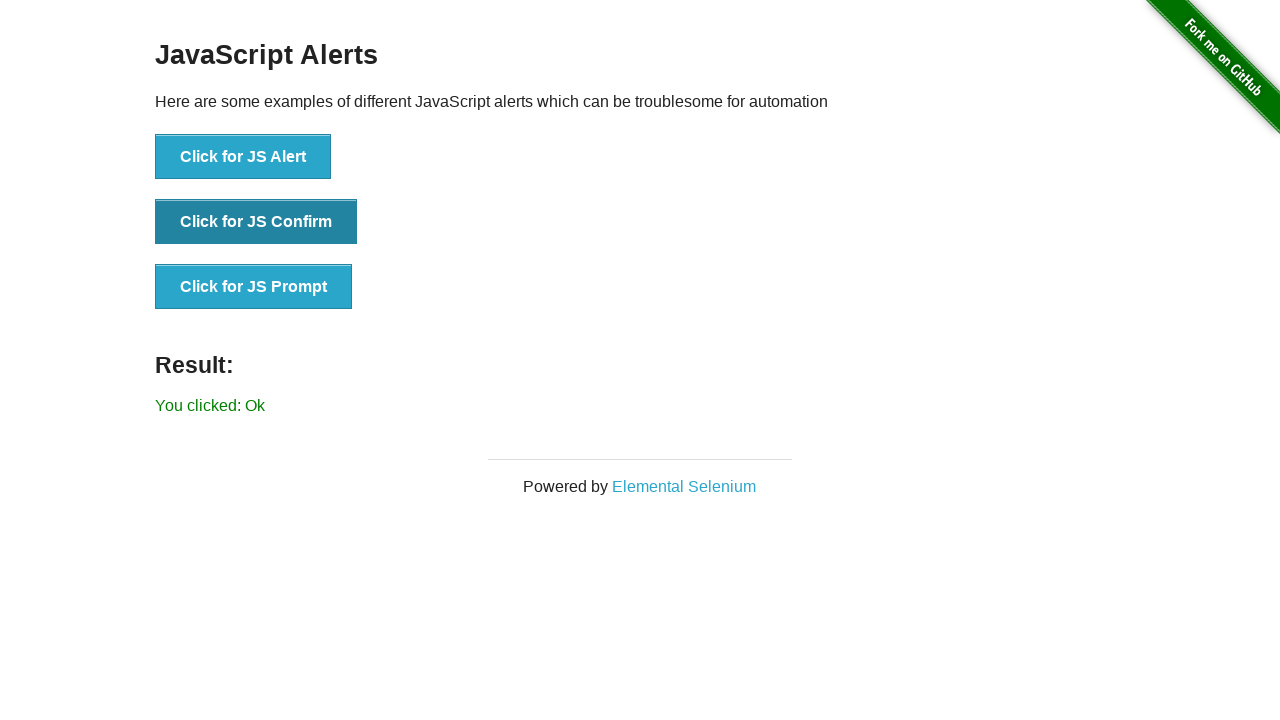

Verified result message is 'You clicked: Ok'
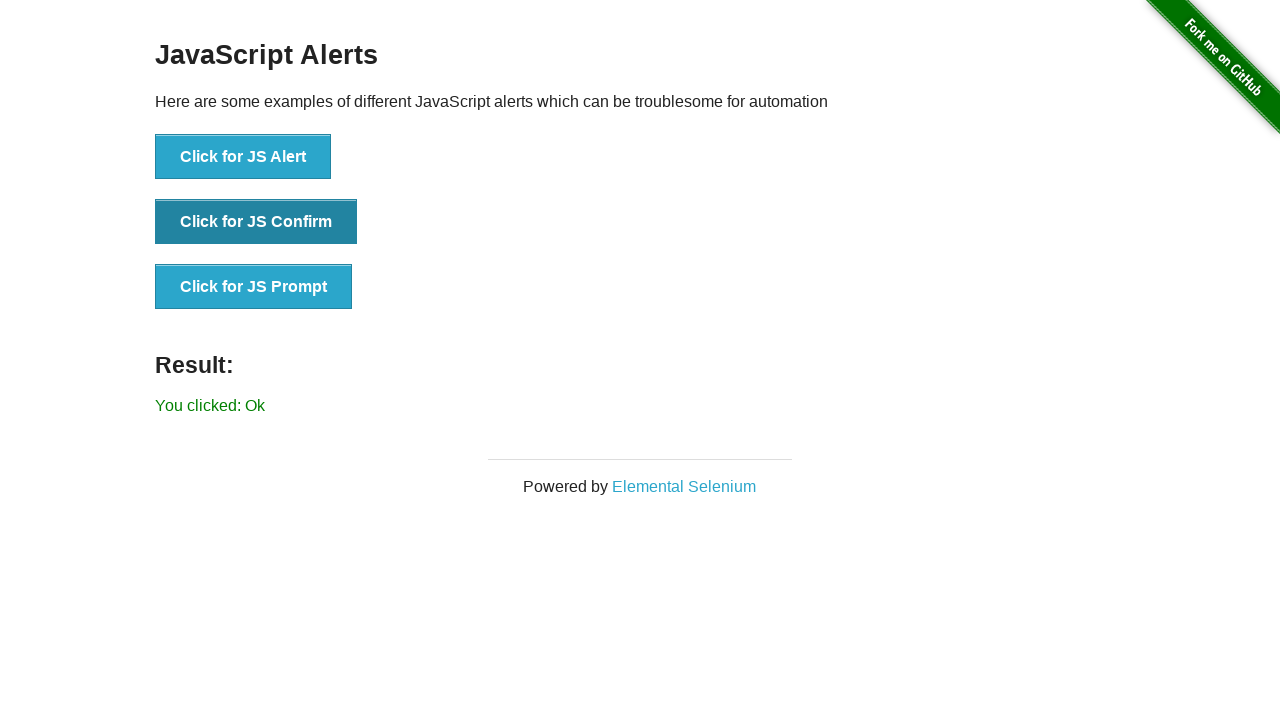

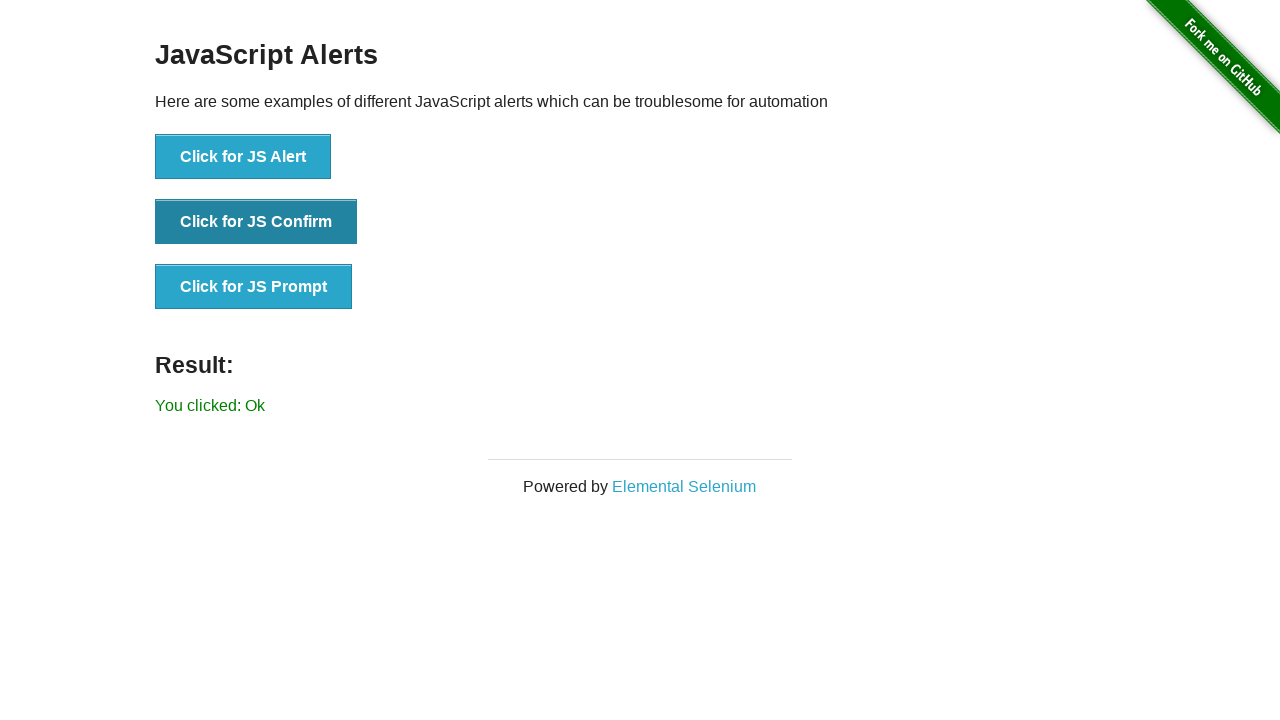